Navigates to bot detection test pages (nowsecure.nl and creepjs) to verify page loading and accessibility

Starting URL: https://nowsecure.nl/#relax

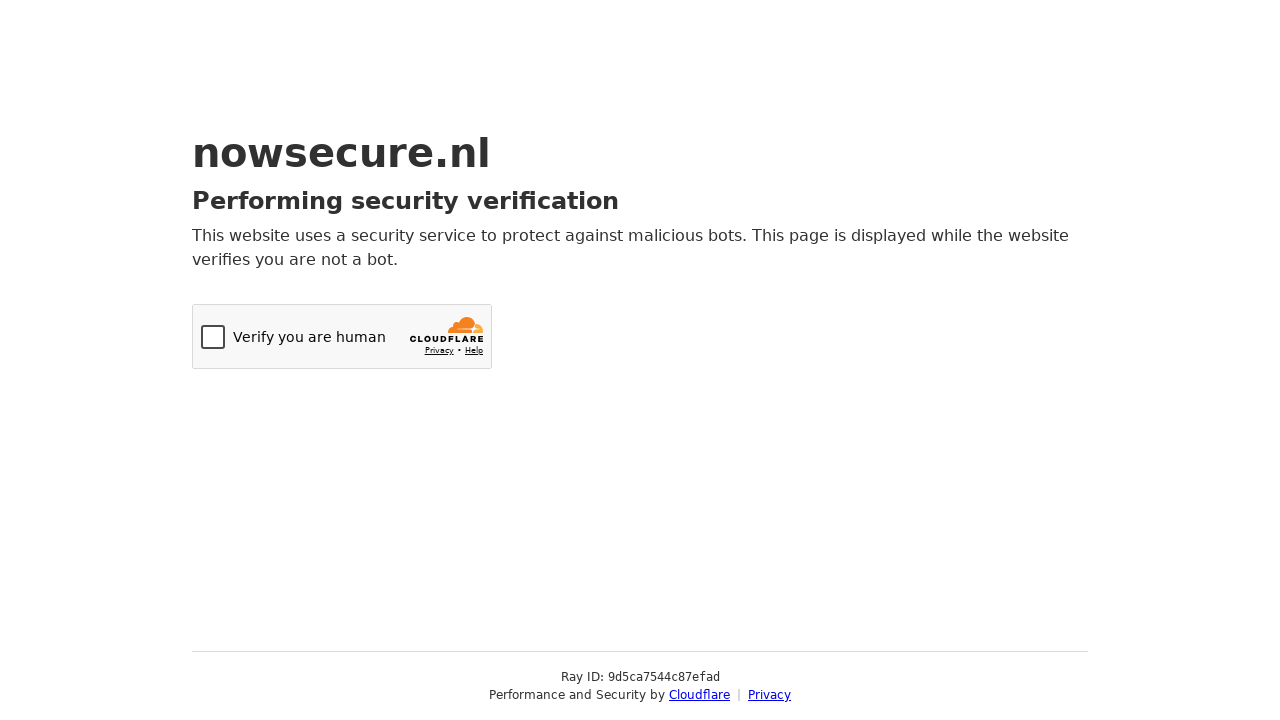

Waited for nowsecure.nl page to reach networkidle state
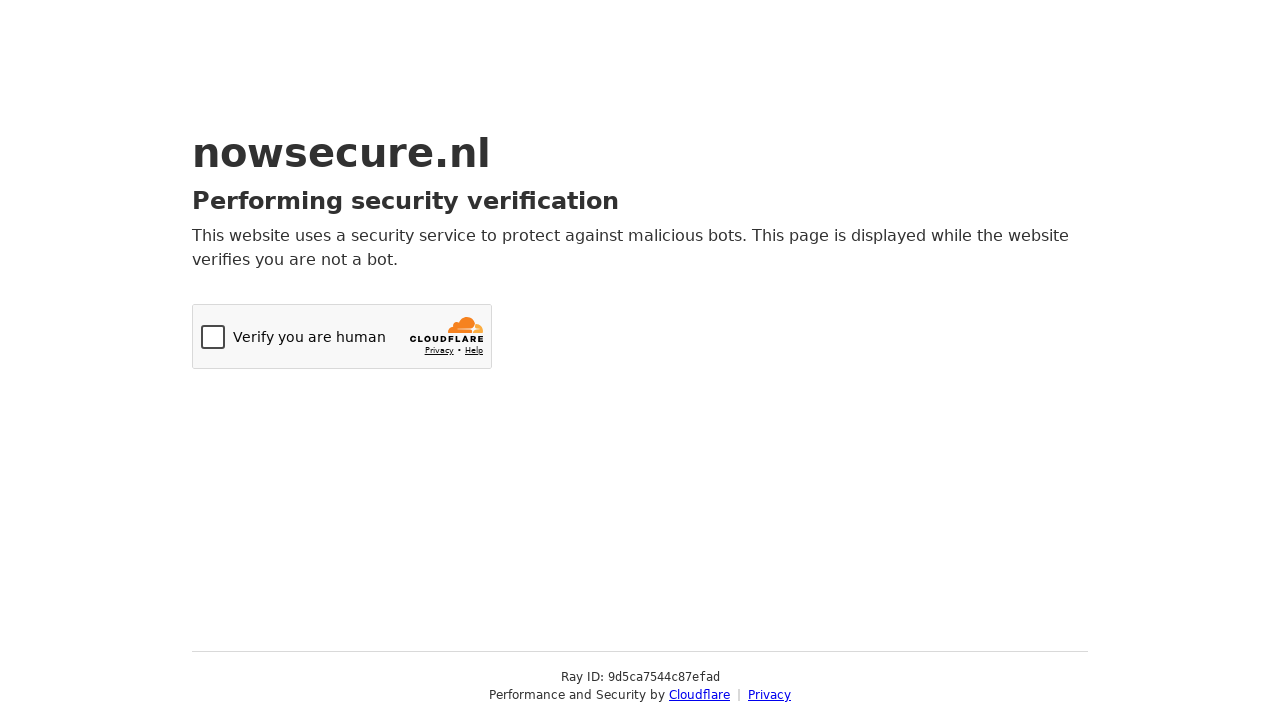

Navigated to creepjs fingerprinting test page
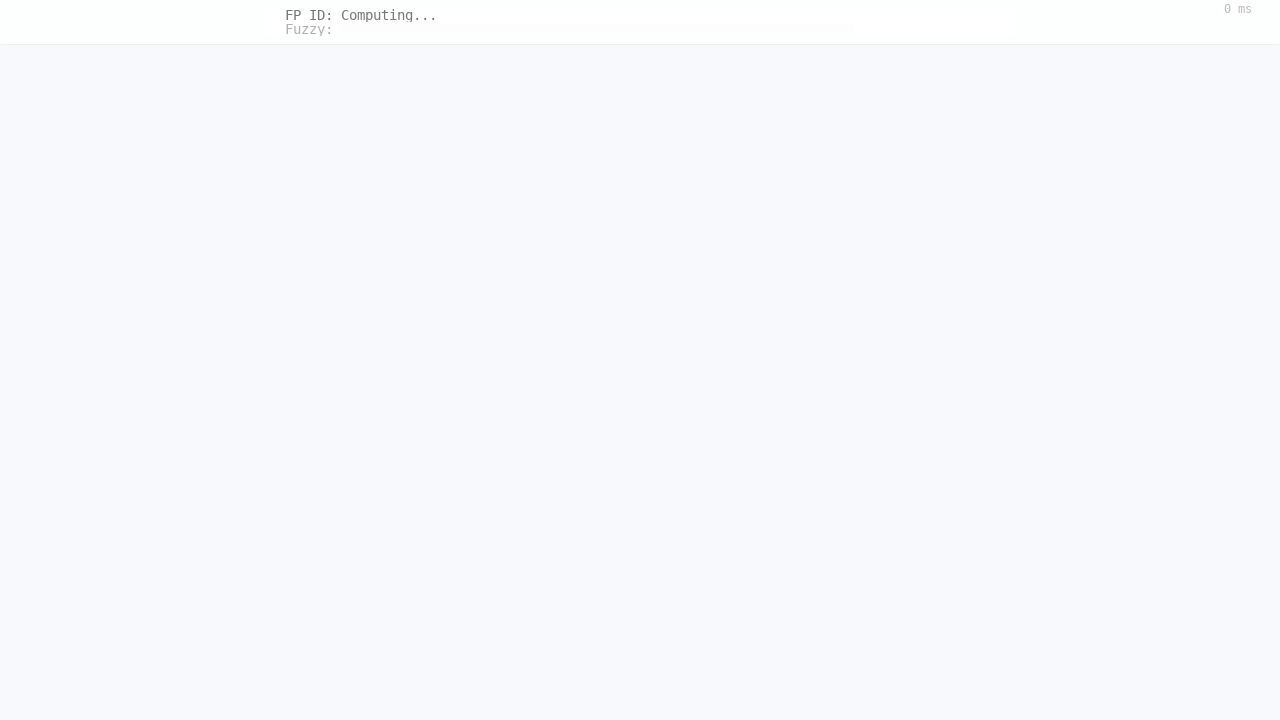

Waited for creepjs page to reach networkidle state
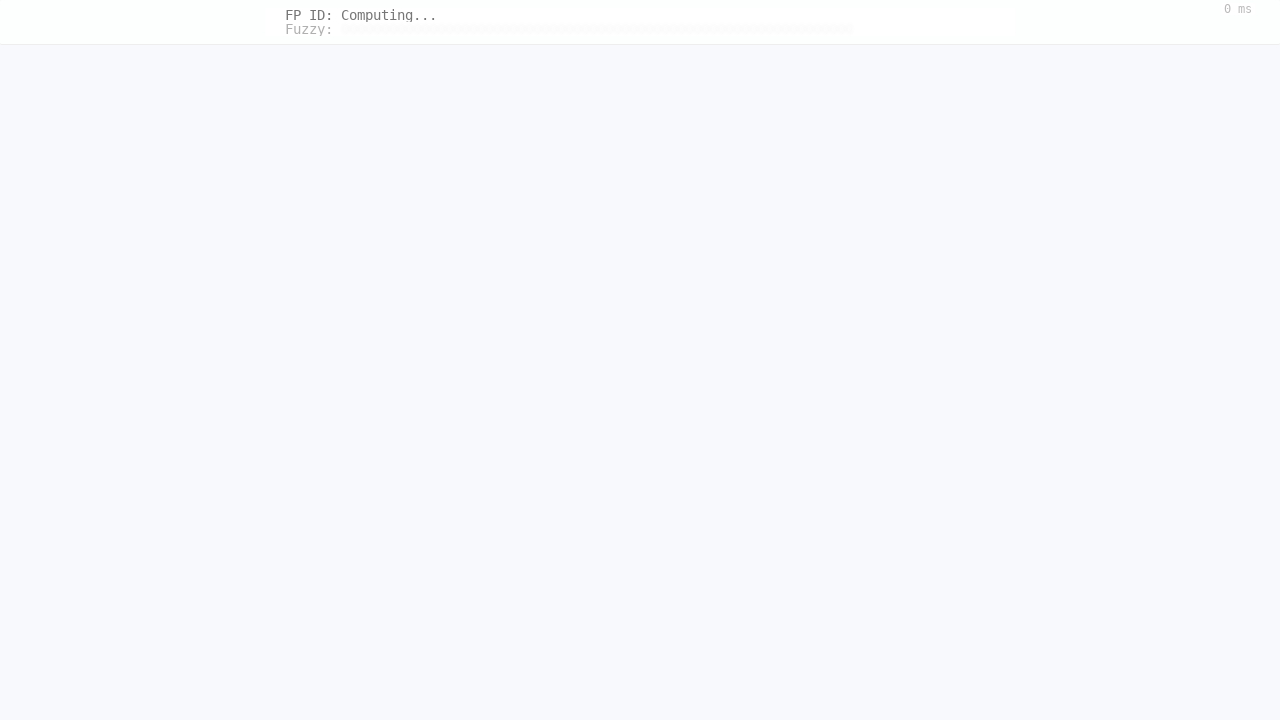

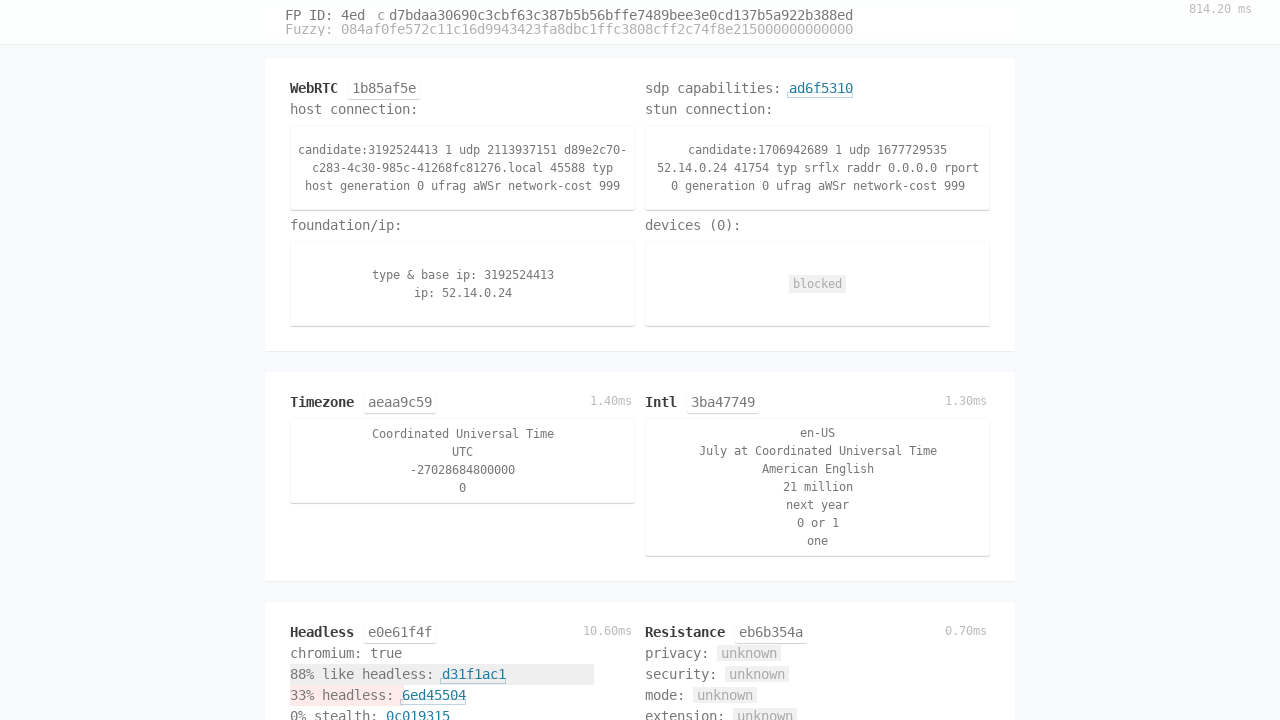